Tests file upload functionality by uploading a generated text file to a form input

Starting URL: https://www.selenium.dev/selenium/web/web-form.html

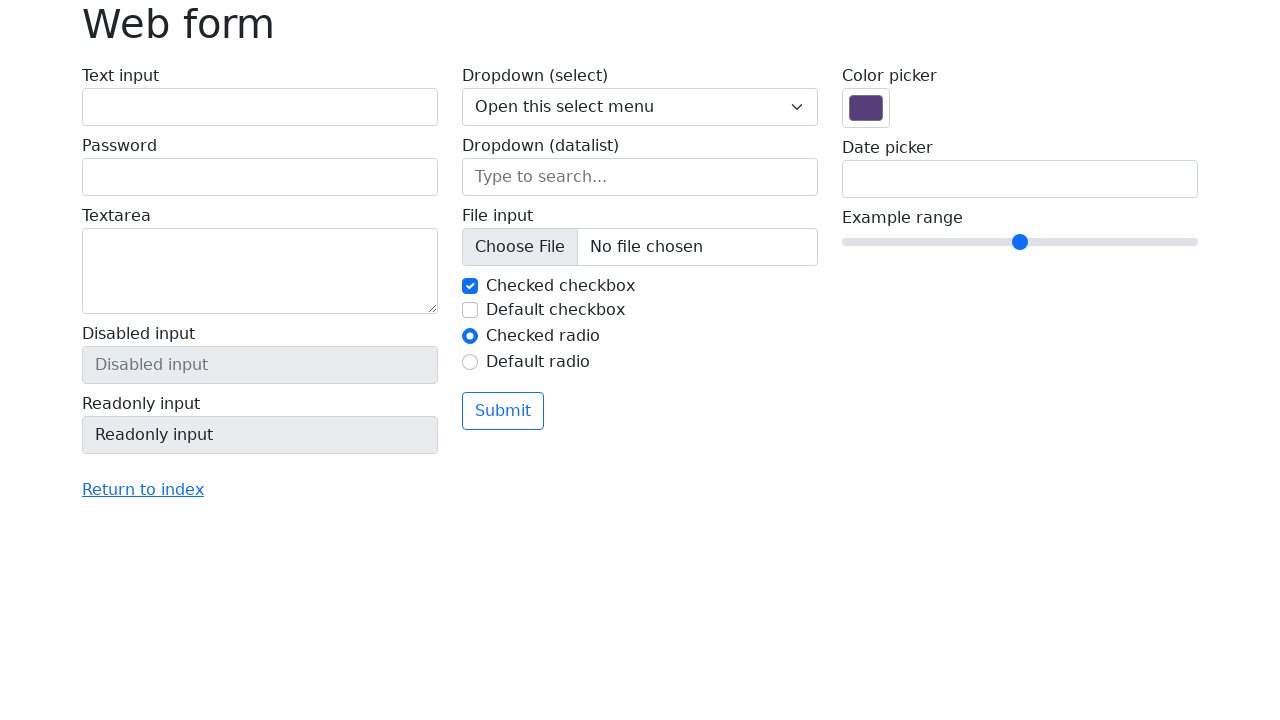

Unchecked the default checkbox
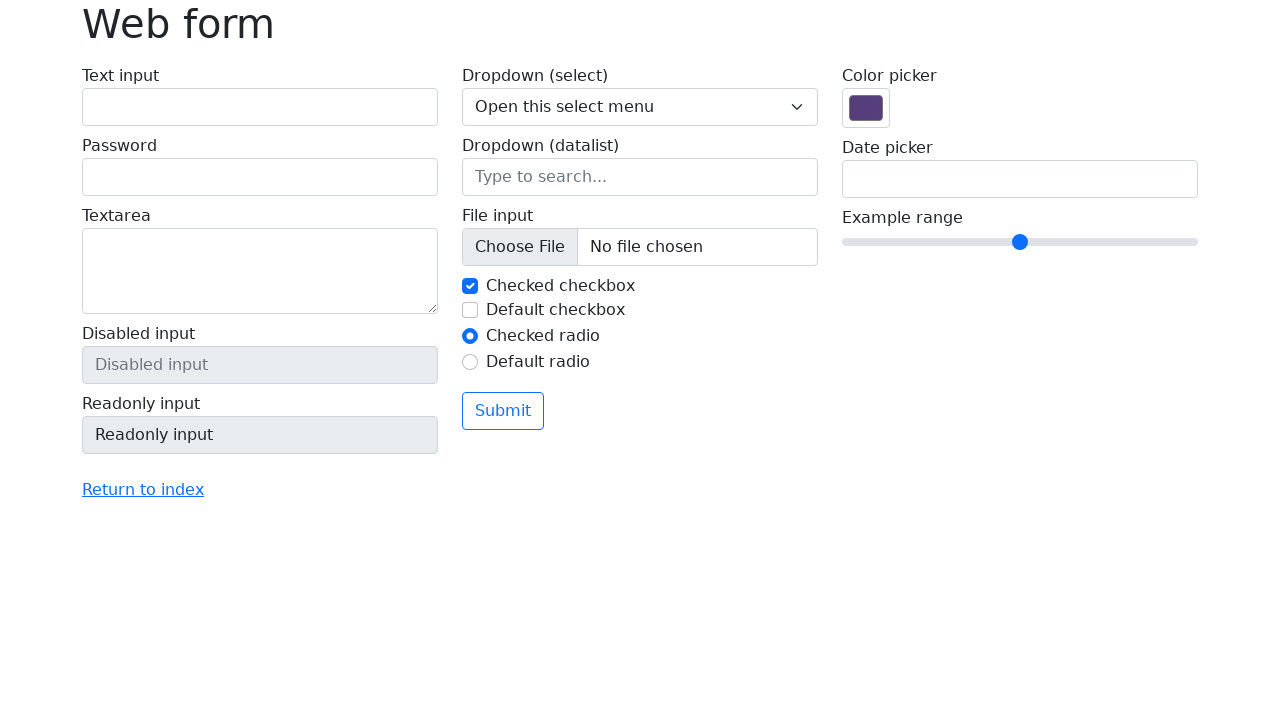

Uploaded generated text file (file.txt) to file input
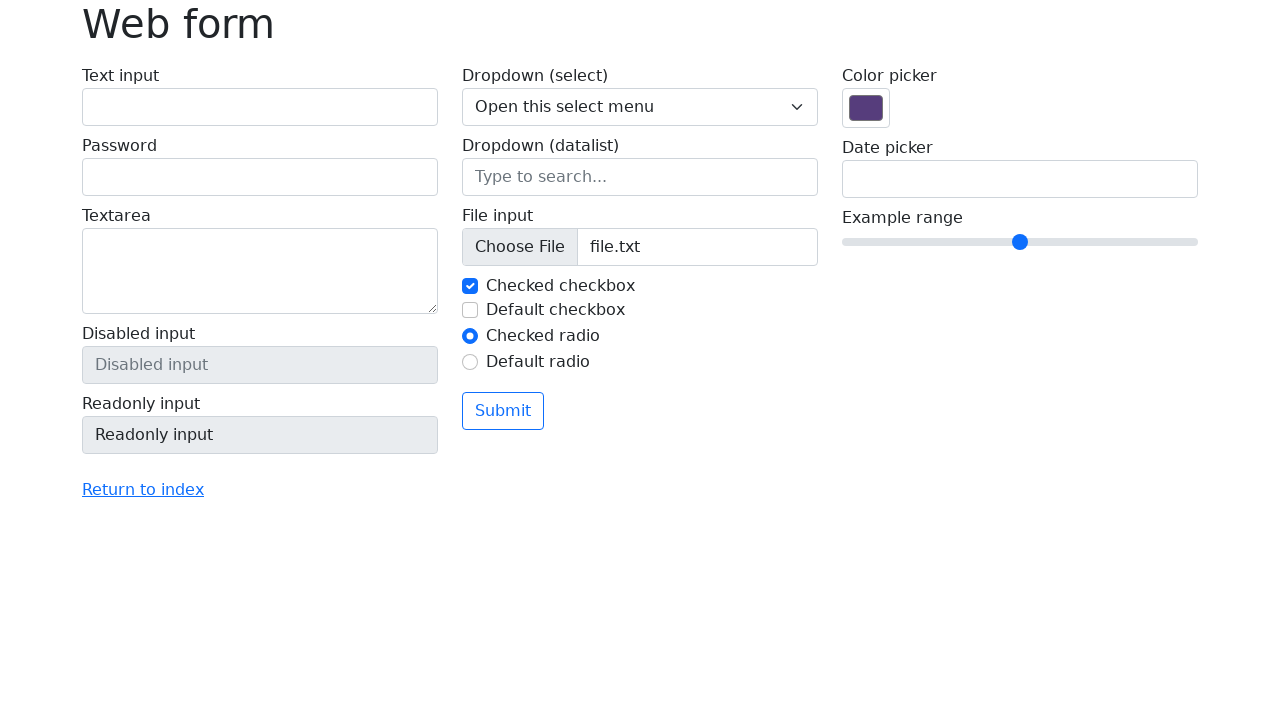

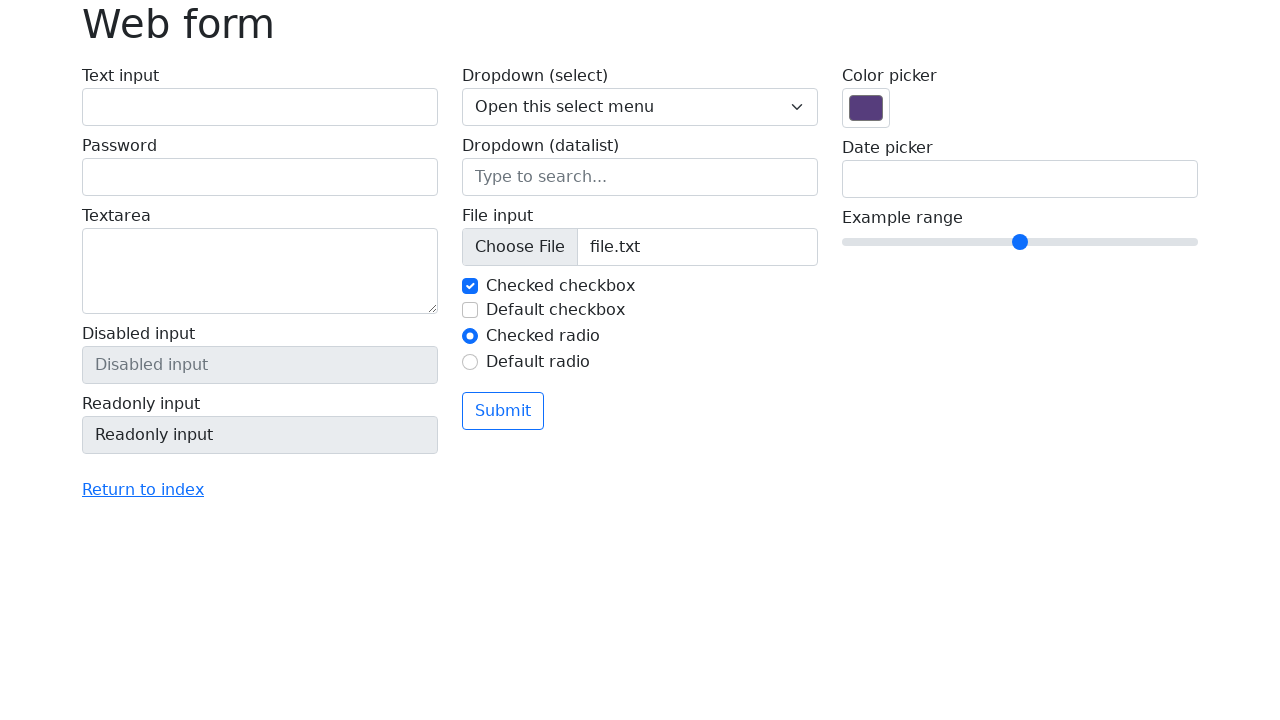